Tests alert dialog handling by clicking a button that triggers an alert and accepting it

Starting URL: https://formy-project.herokuapp.com/switch-window

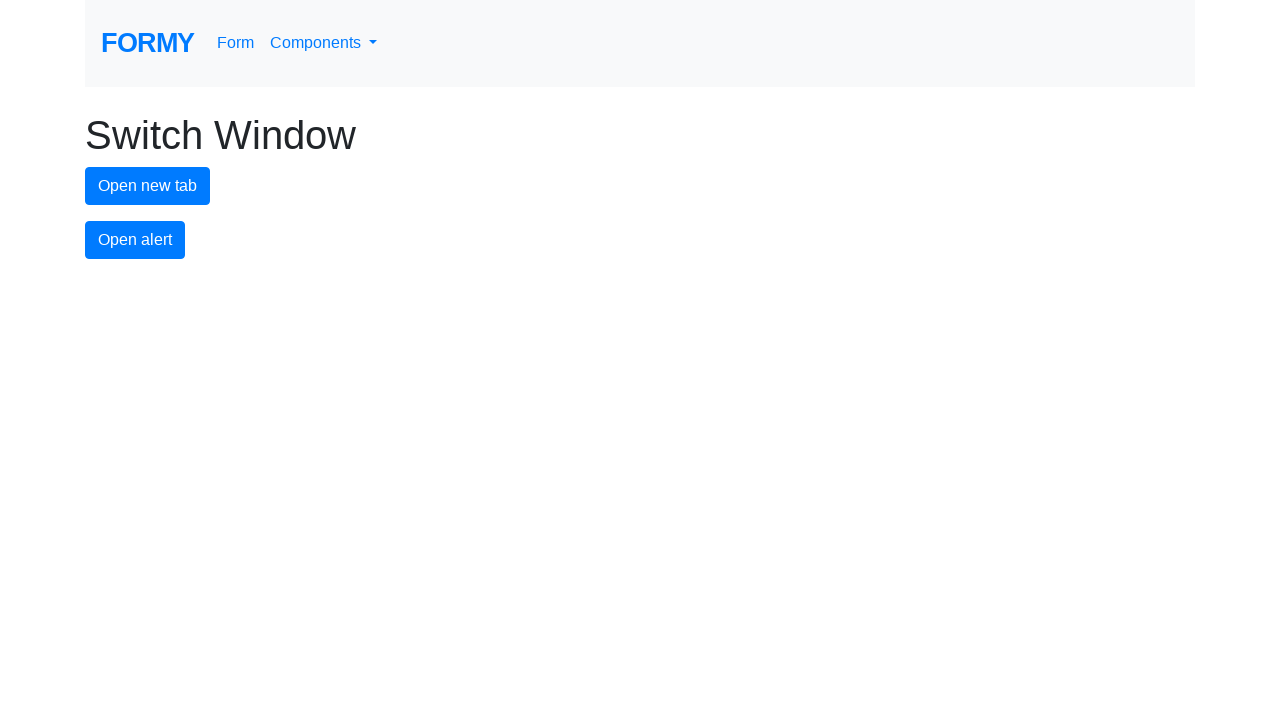

Set up dialog handler to automatically accept alerts
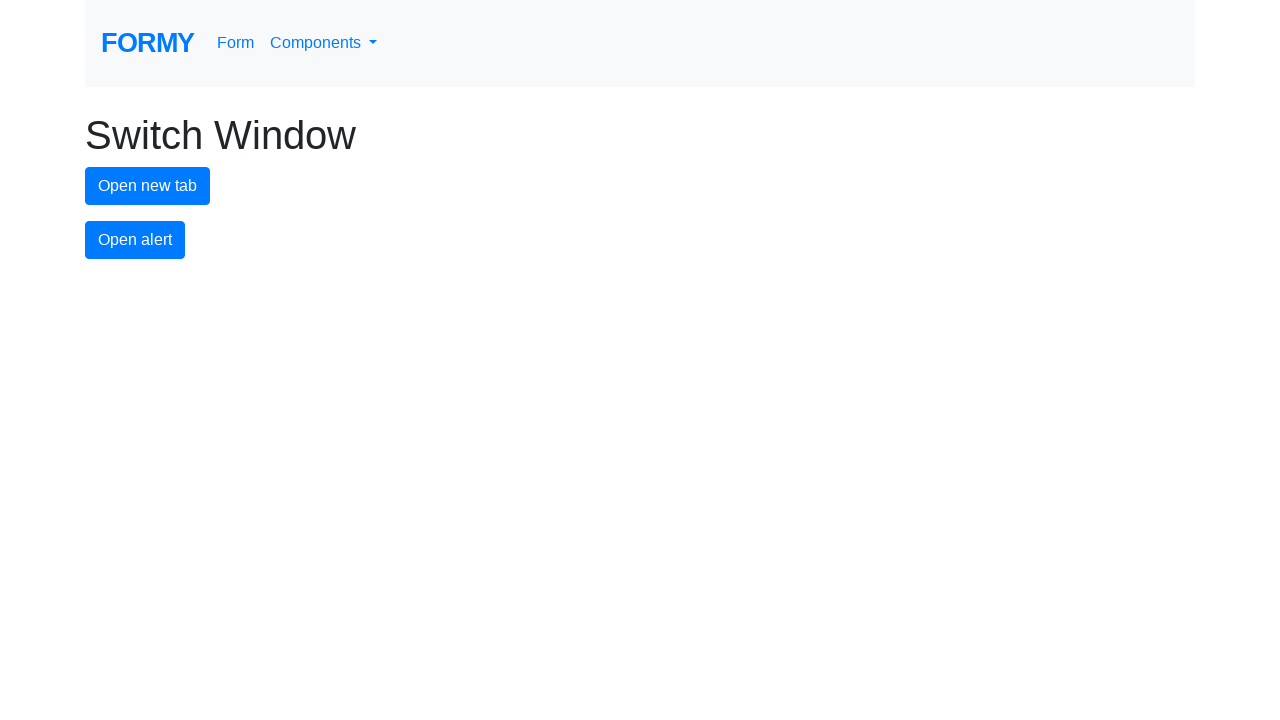

Clicked alert button to trigger alert dialog at (135, 240) on #alert-button
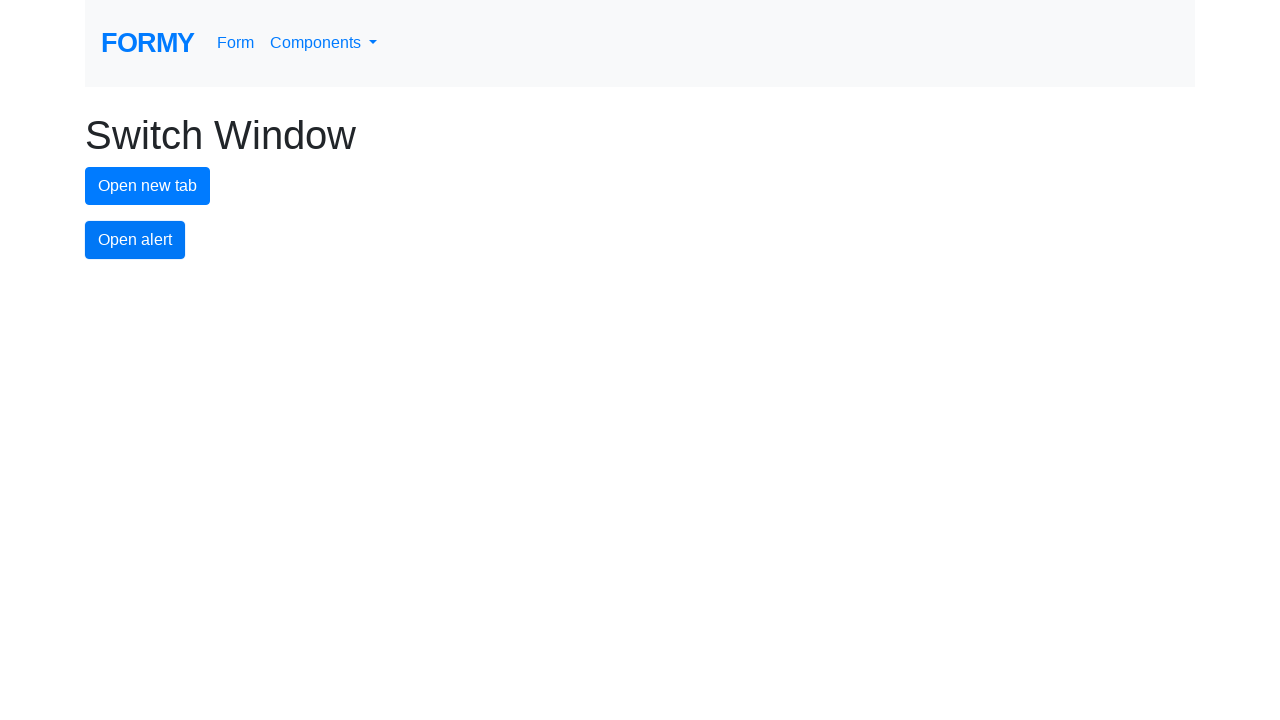

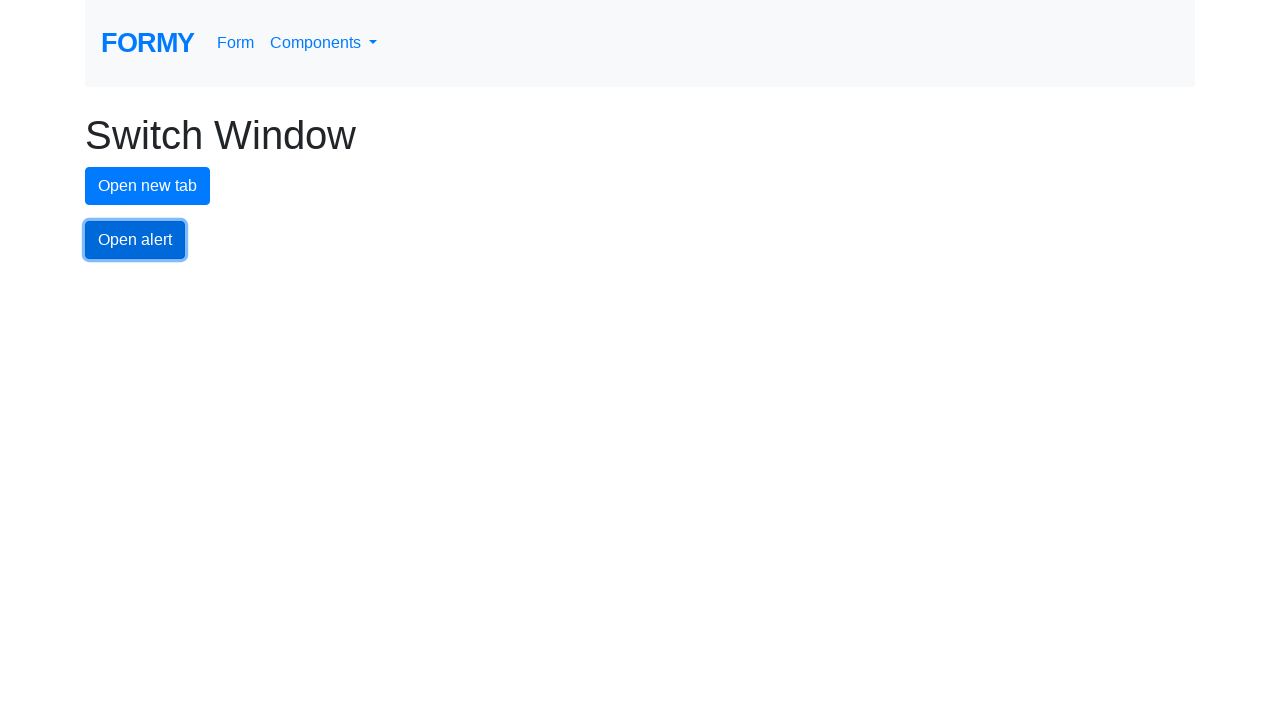